Tests form submission on Selenium's demo page by filling a text field and clicking submit button

Starting URL: https://www.selenium.dev/selenium/web/web-form.html

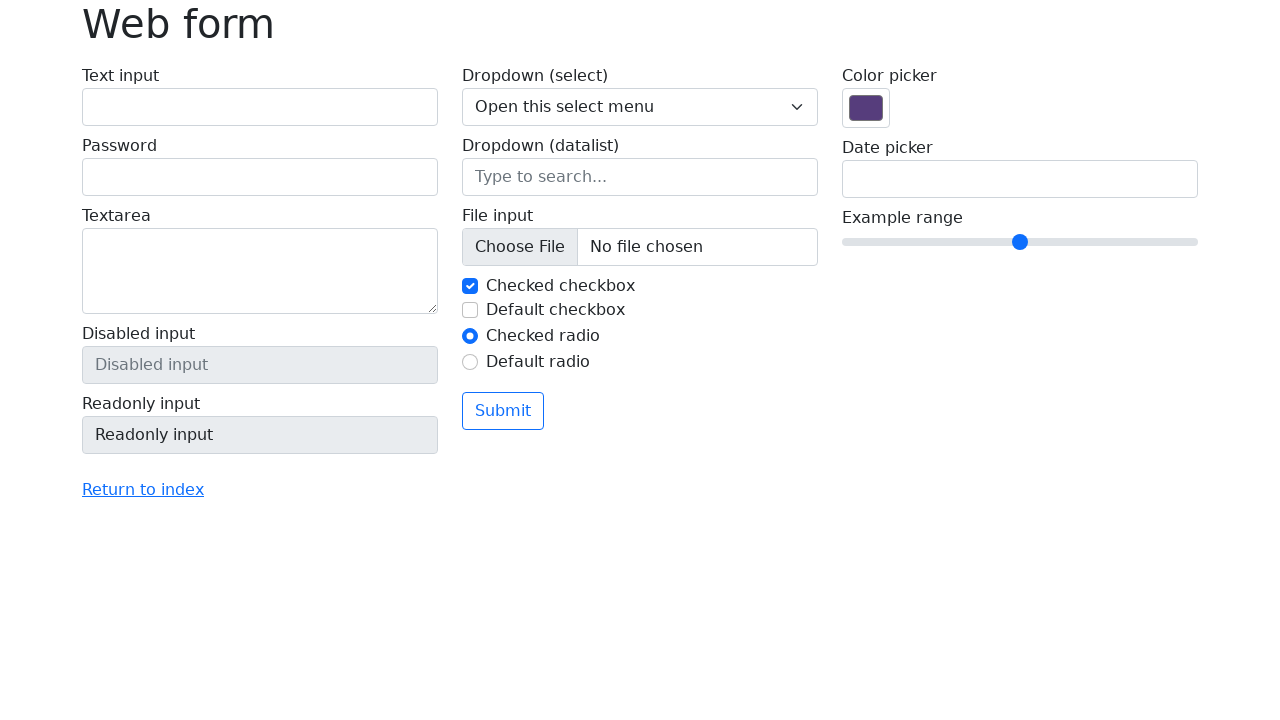

Filled text field with 'Selenium' on input[name='my-text']
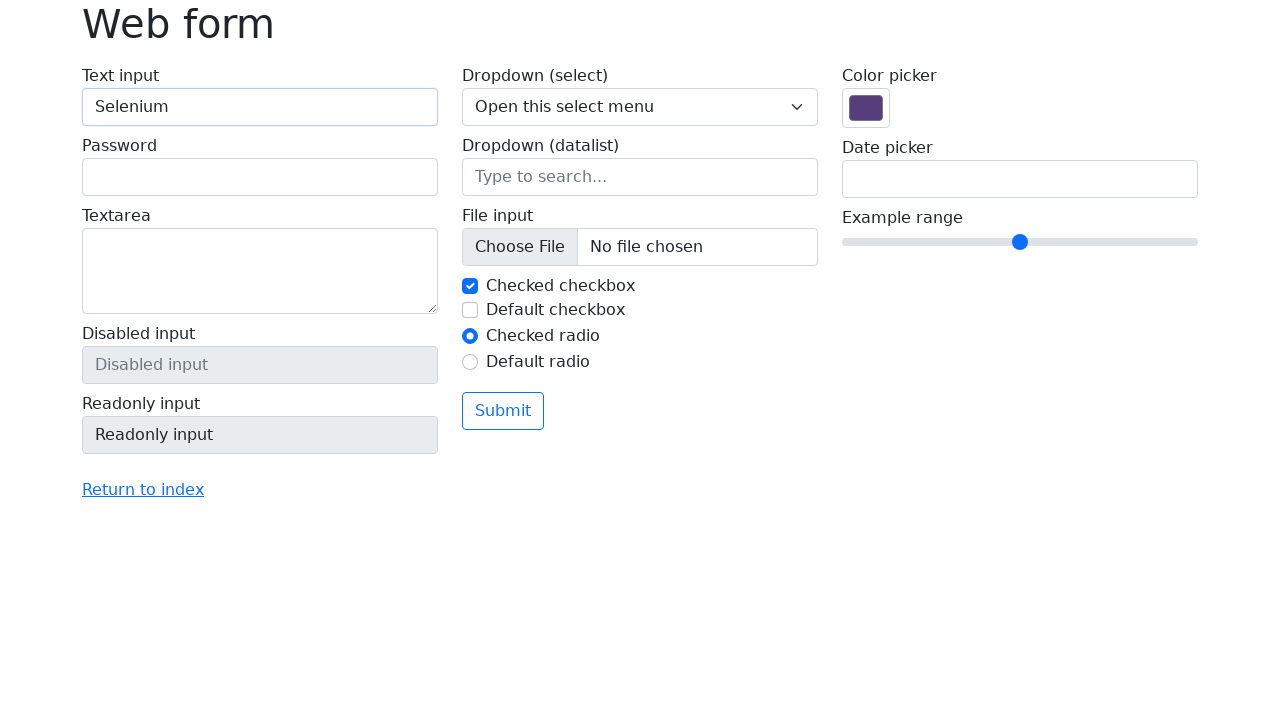

Clicked submit button at (503, 411) on button[type='submit']
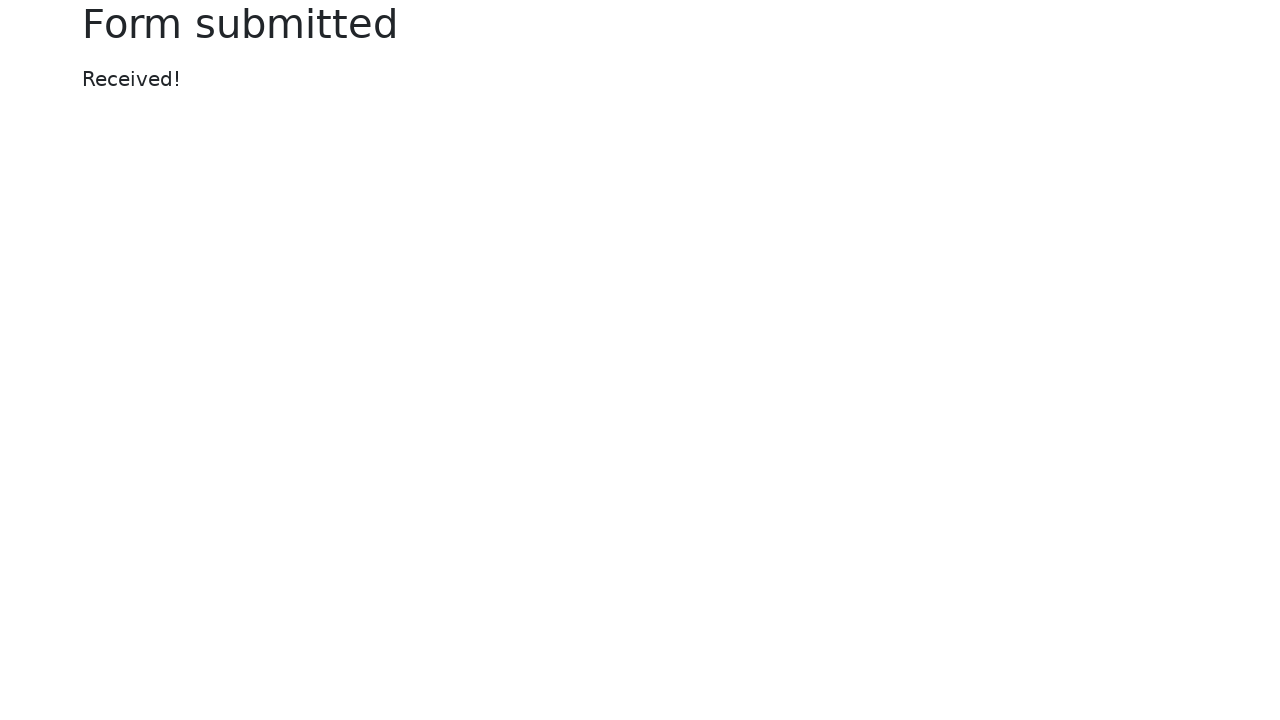

Form submission response message appeared
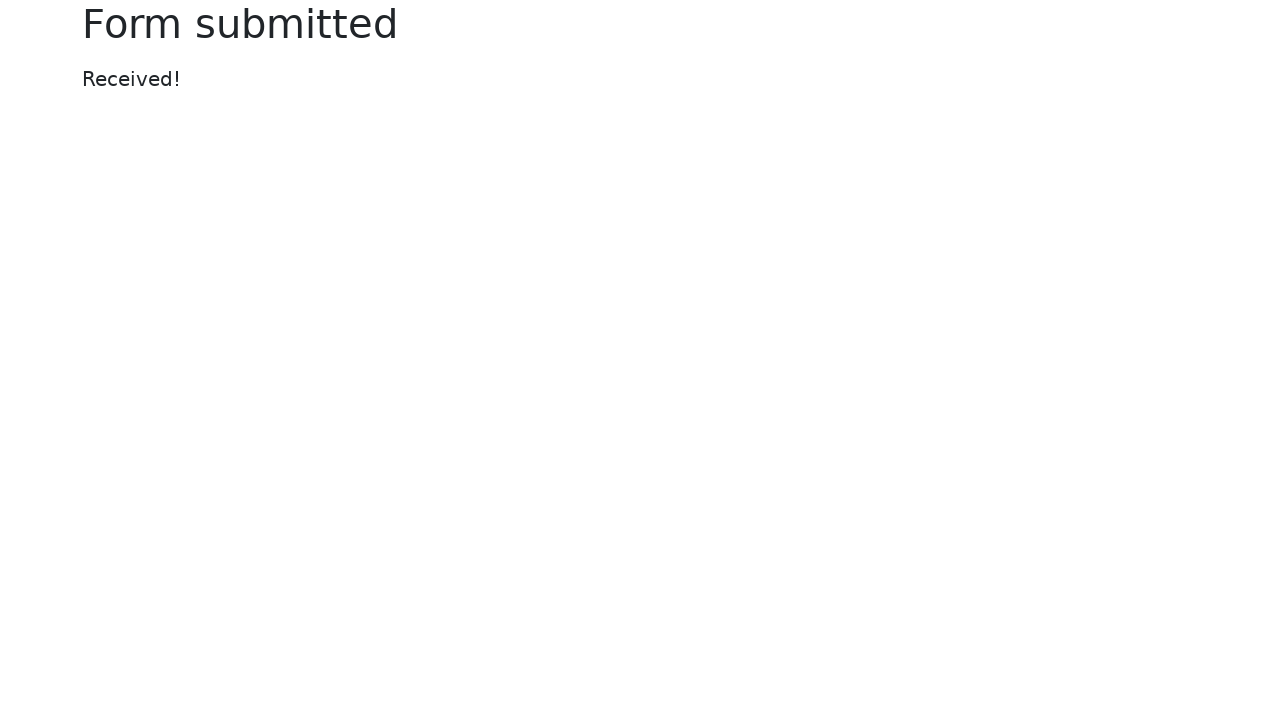

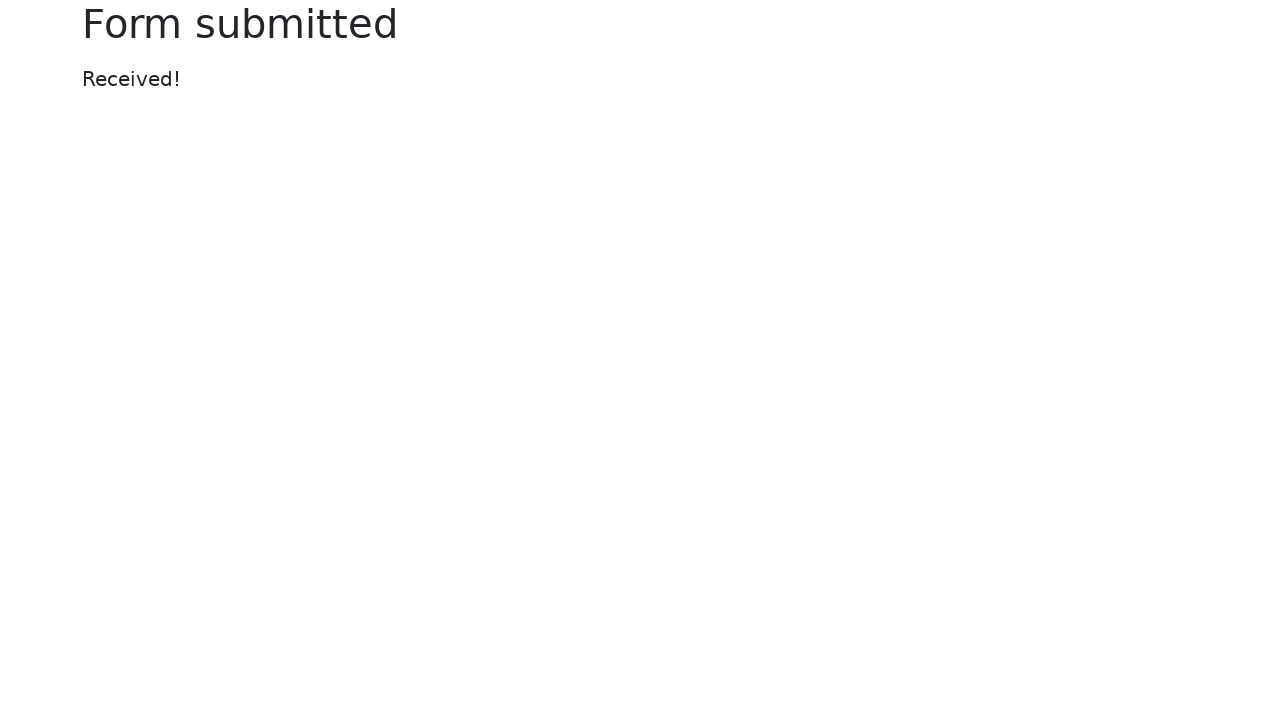